Tests marking all todo items as completed using the toggle-all checkbox

Starting URL: https://demo.playwright.dev/todomvc

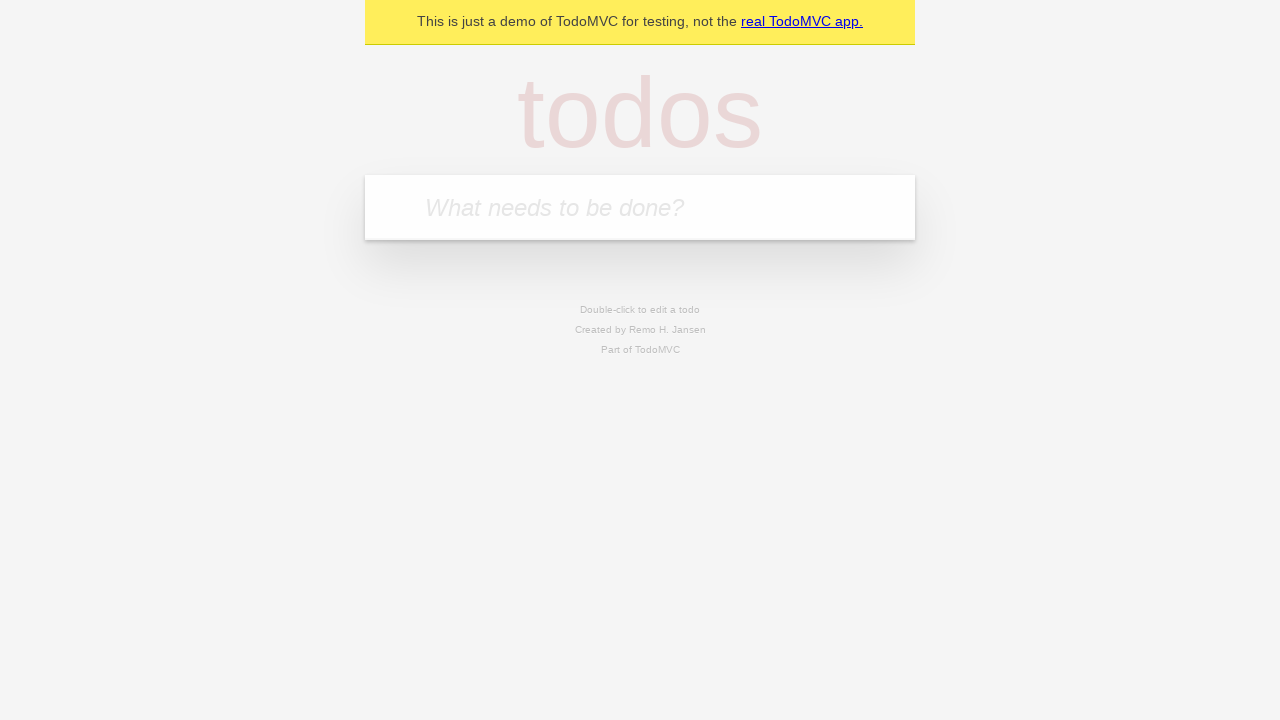

Filled new todo field with 'buy some cheese' on .new-todo
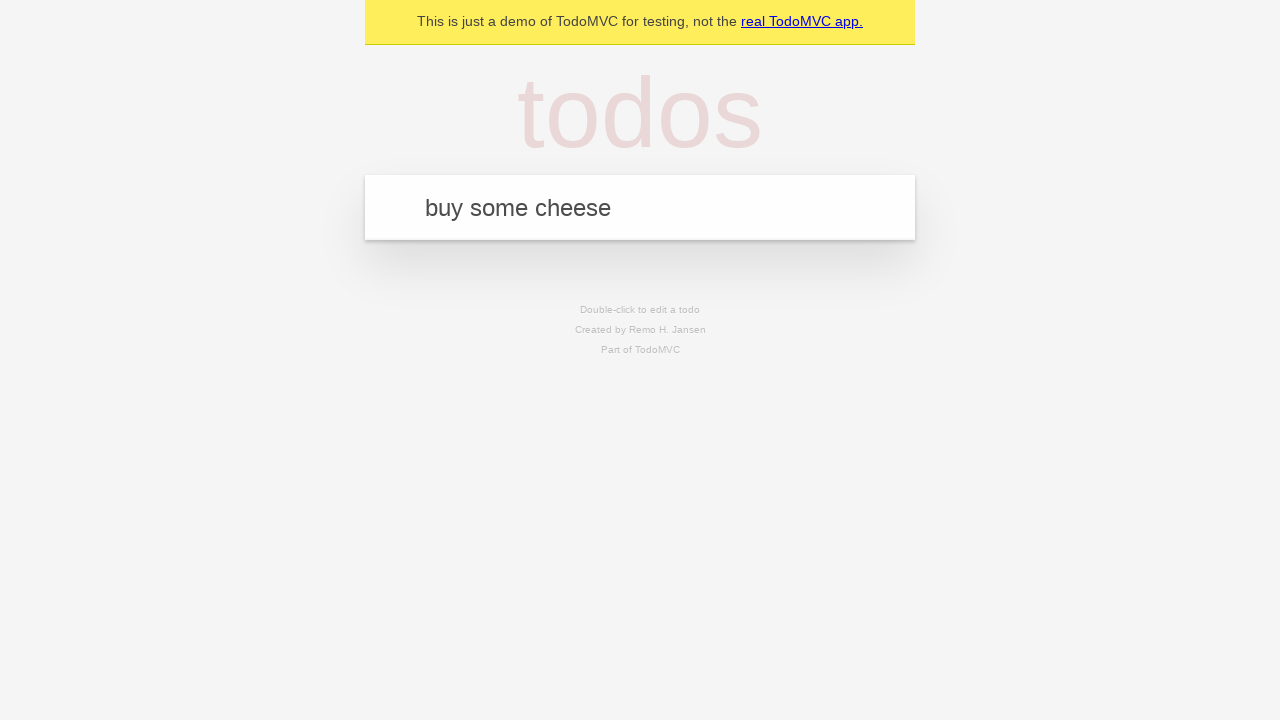

Pressed Enter to create first todo item on .new-todo
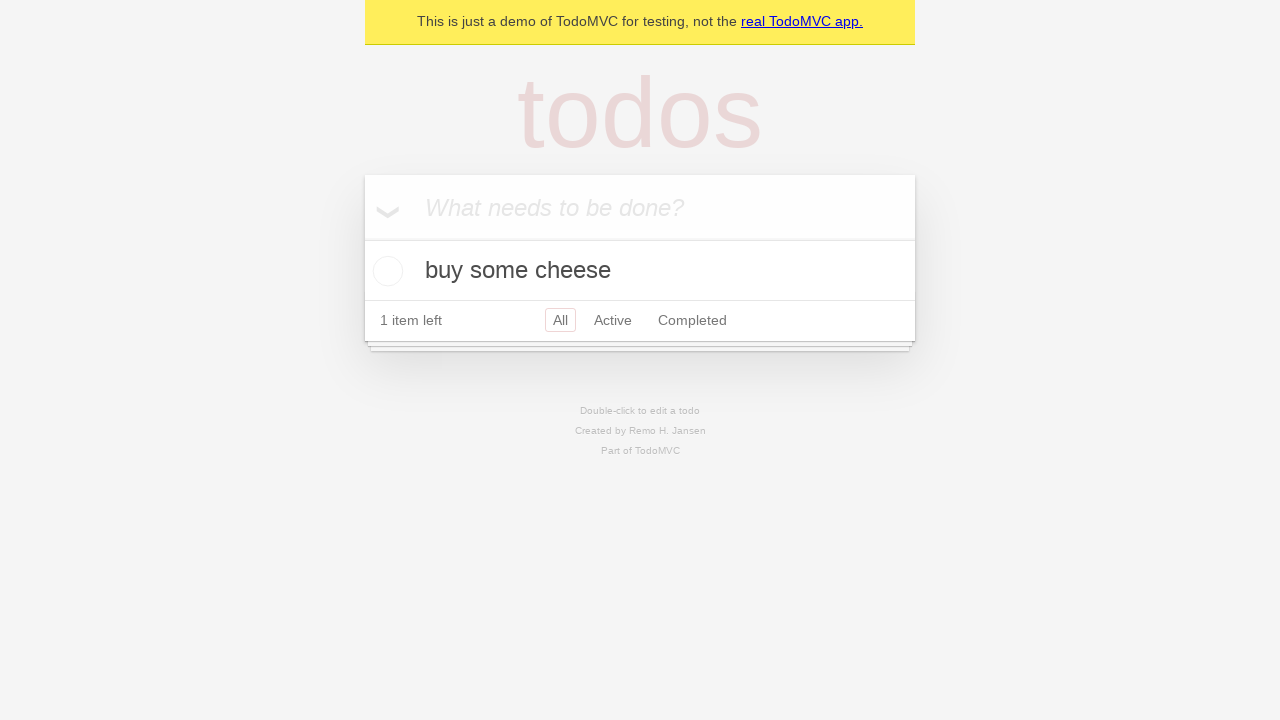

Filled new todo field with 'feed the cat' on .new-todo
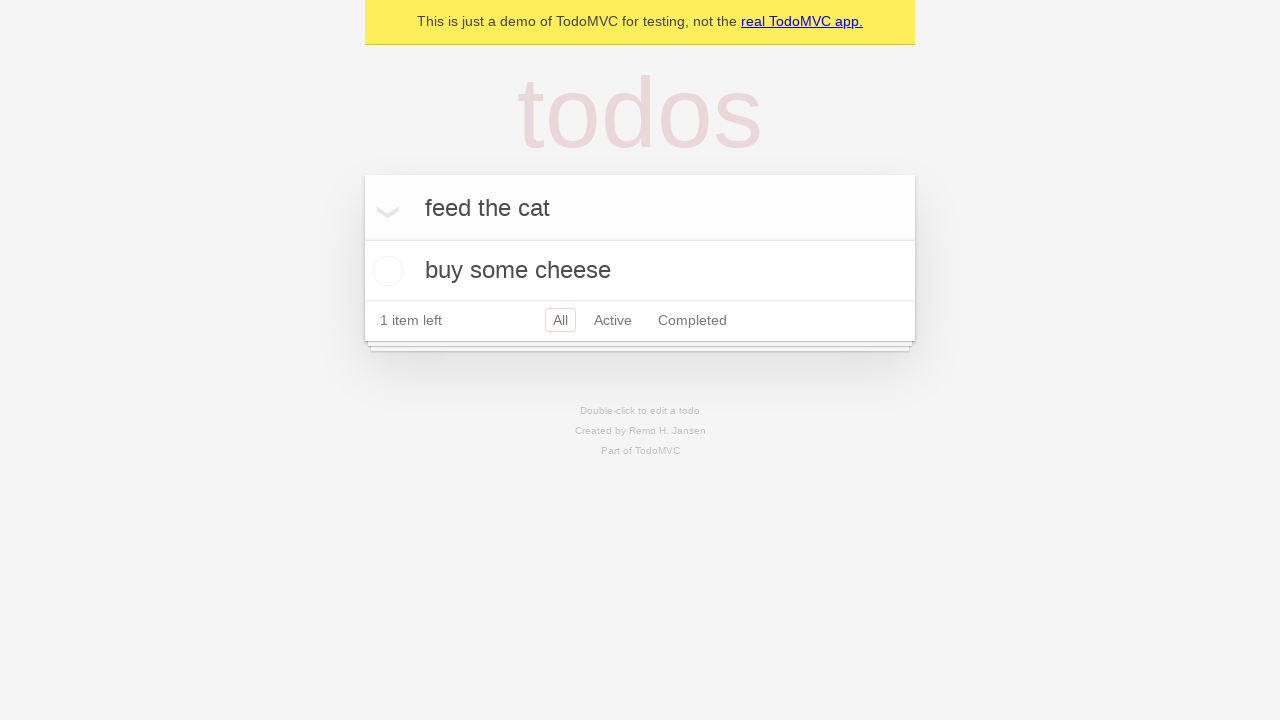

Pressed Enter to create second todo item on .new-todo
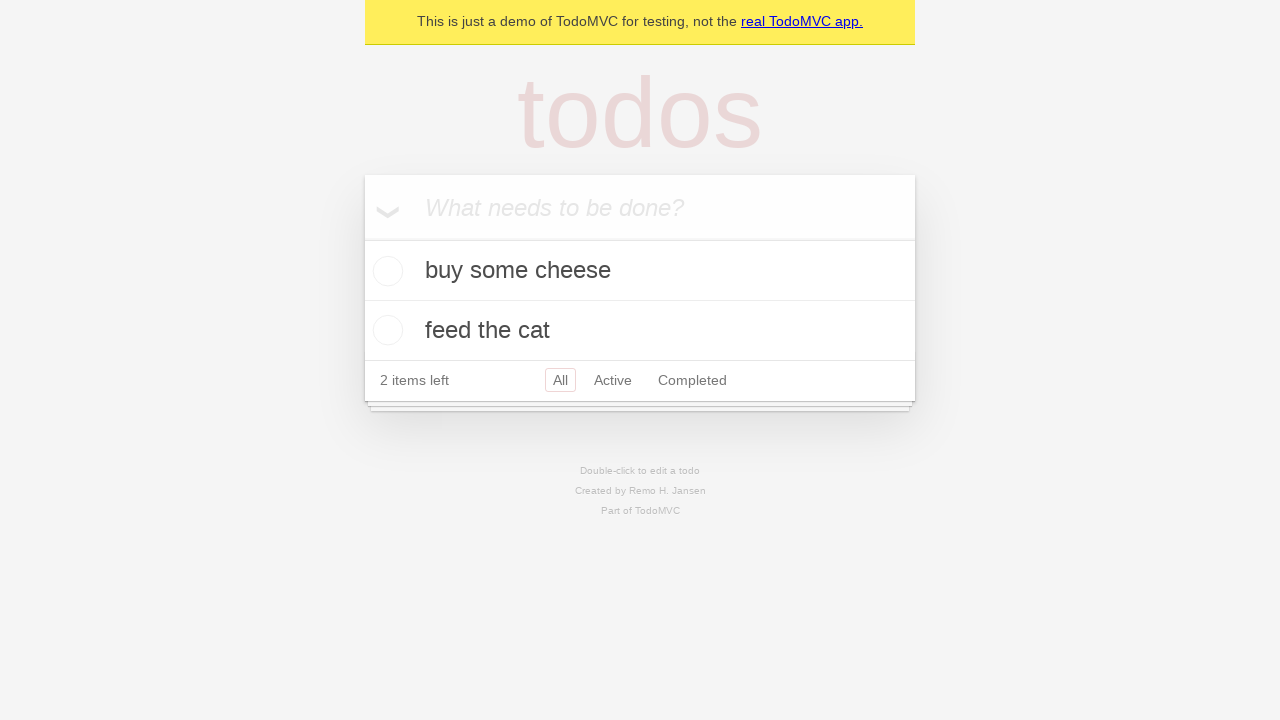

Filled new todo field with 'book a doctors appointment' on .new-todo
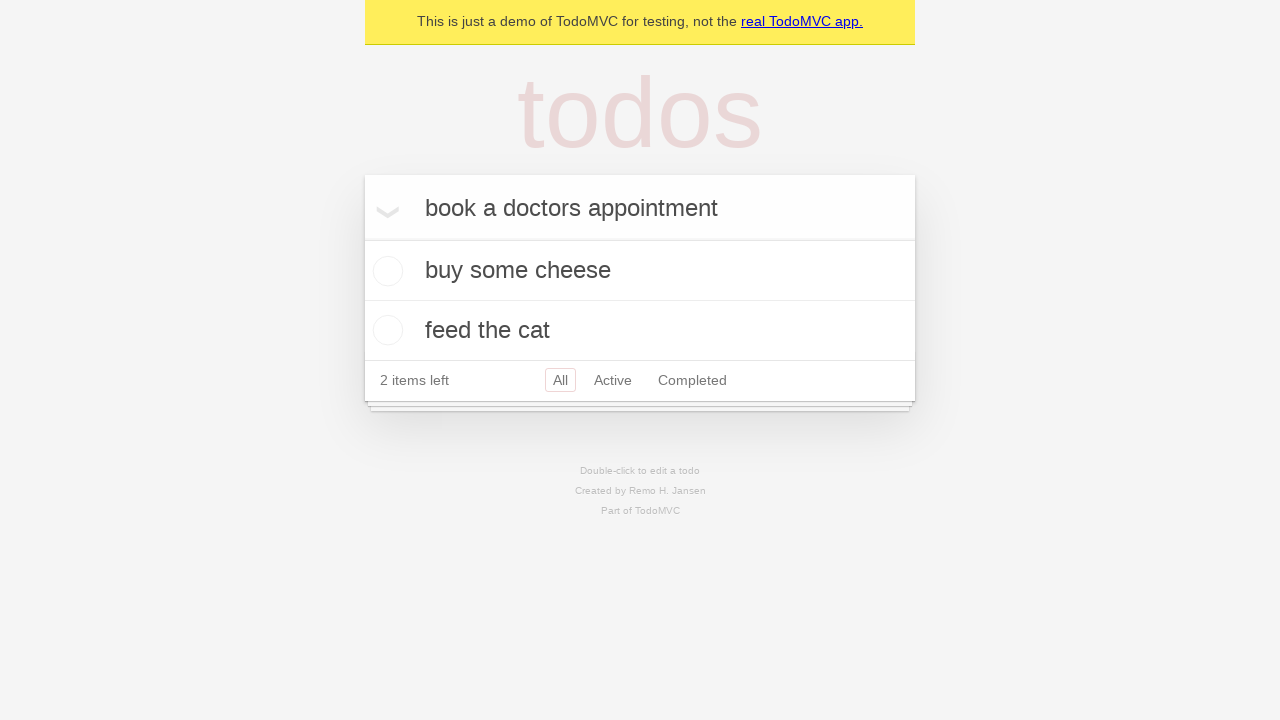

Pressed Enter to create third todo item on .new-todo
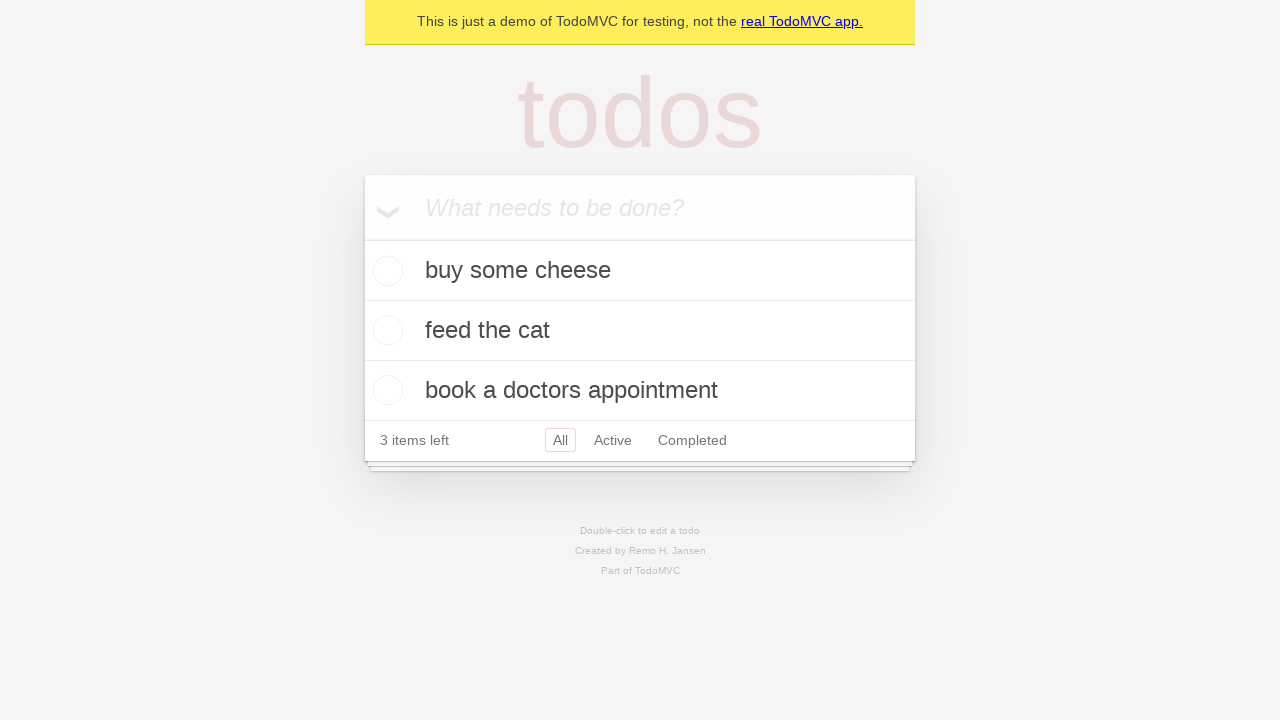

Checked toggle-all checkbox to mark all items as completed at (362, 238) on .toggle-all
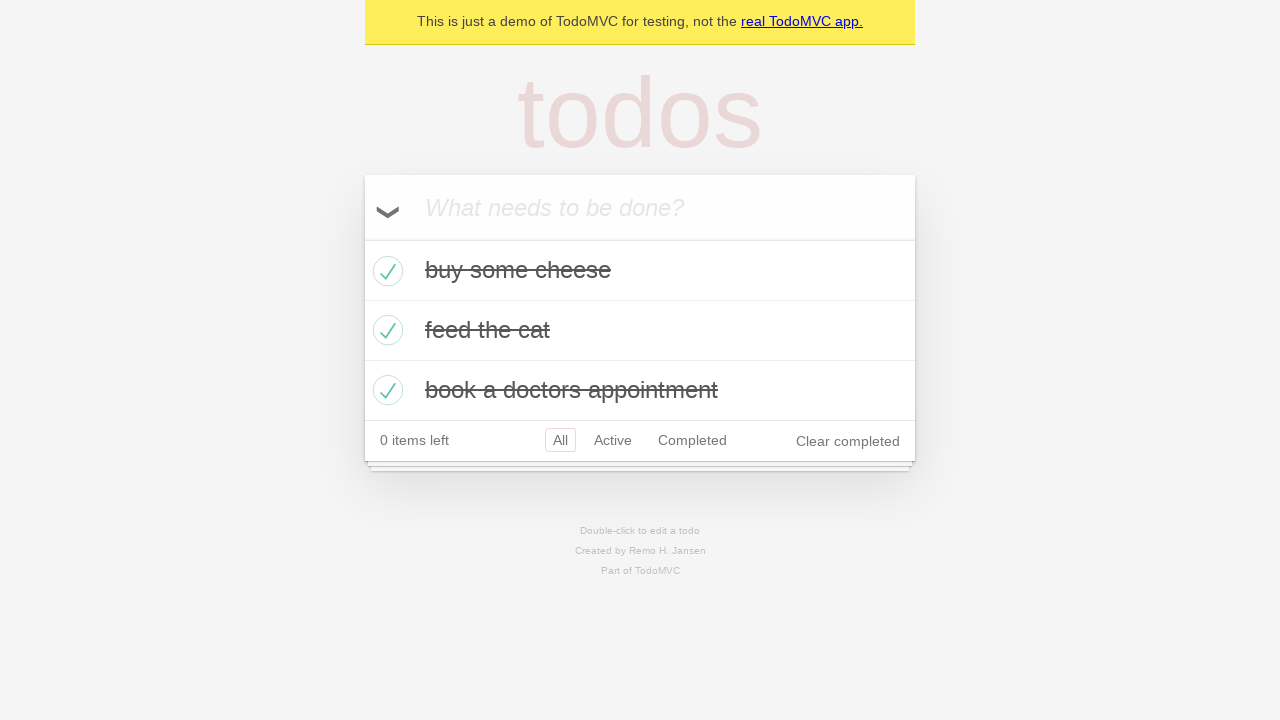

Verified that todo items are marked as completed
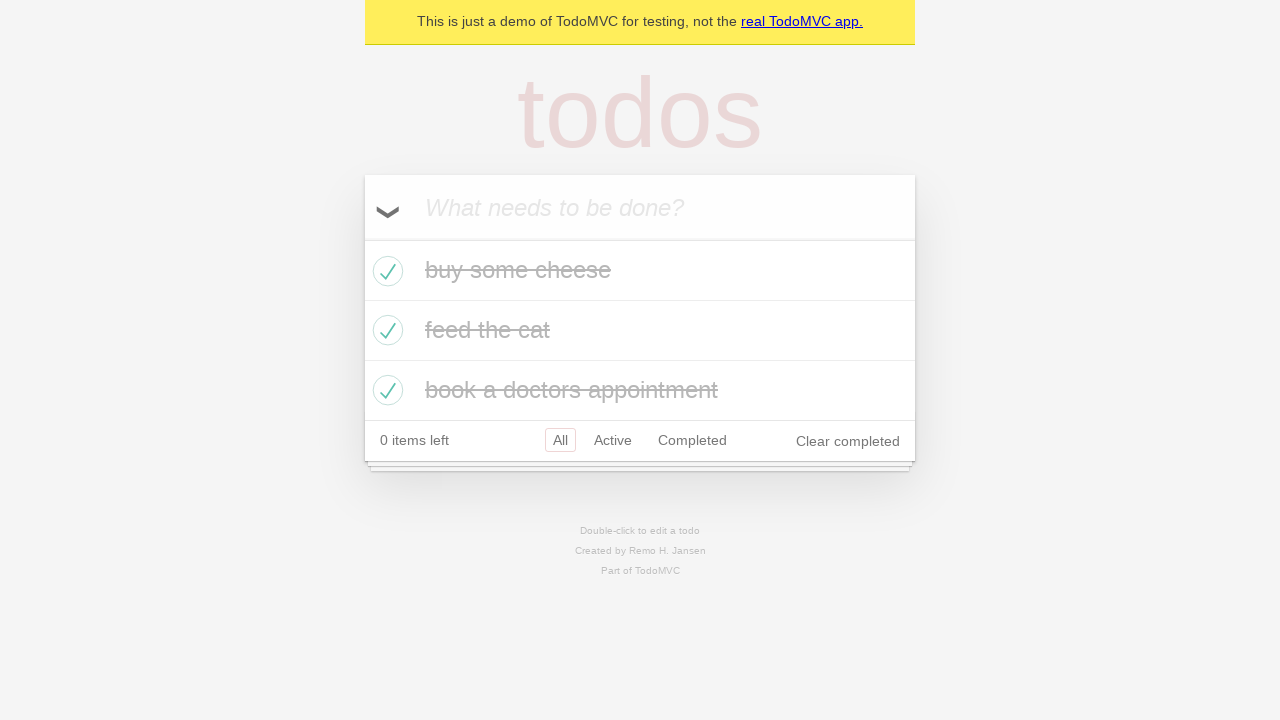

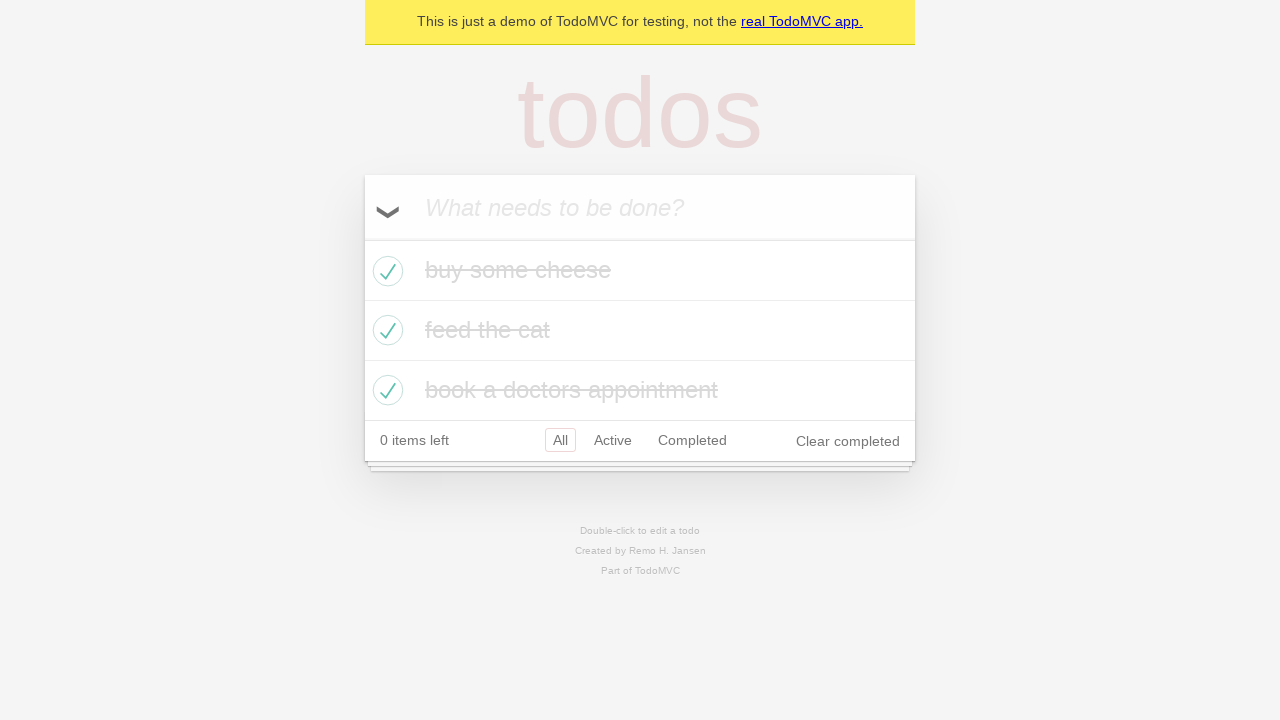